Demonstrates JavaScript execution capabilities by displaying an alert and retrieving the page title using JavaScriptExecutor

Starting URL: https://classic.crmpro.com/

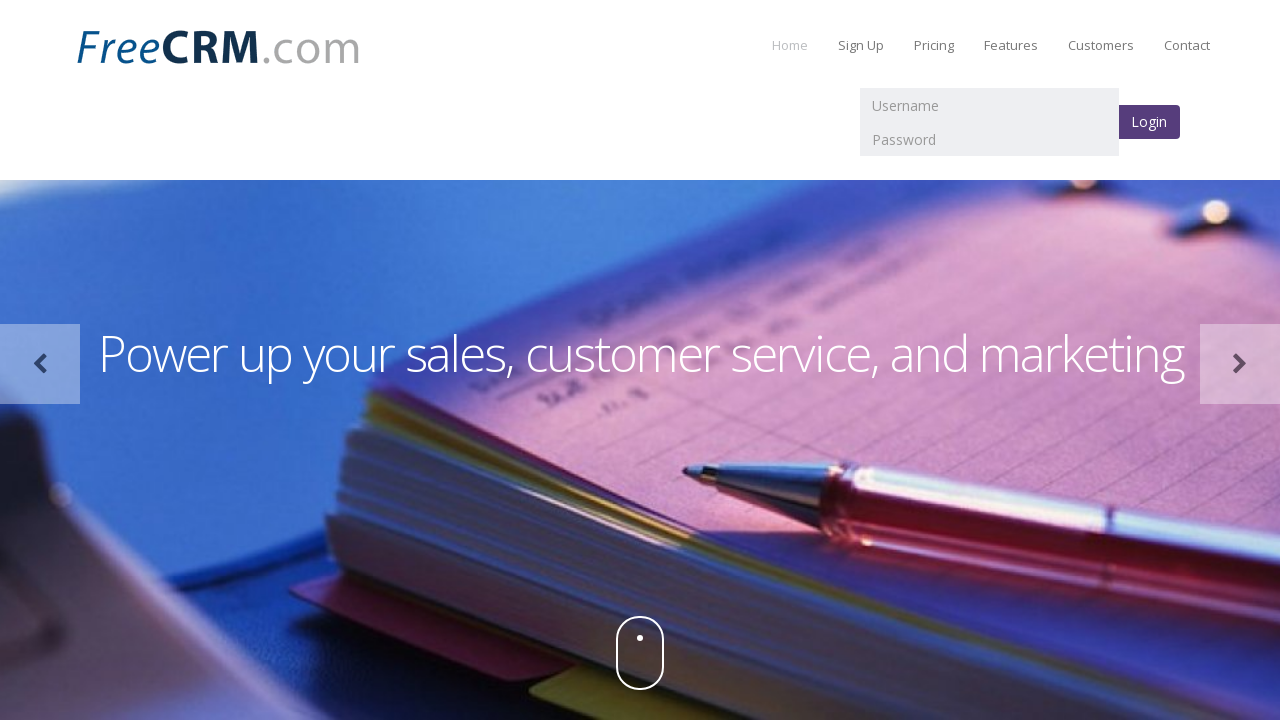

Executed JavaScript to display alert dialog with message 'Hello'
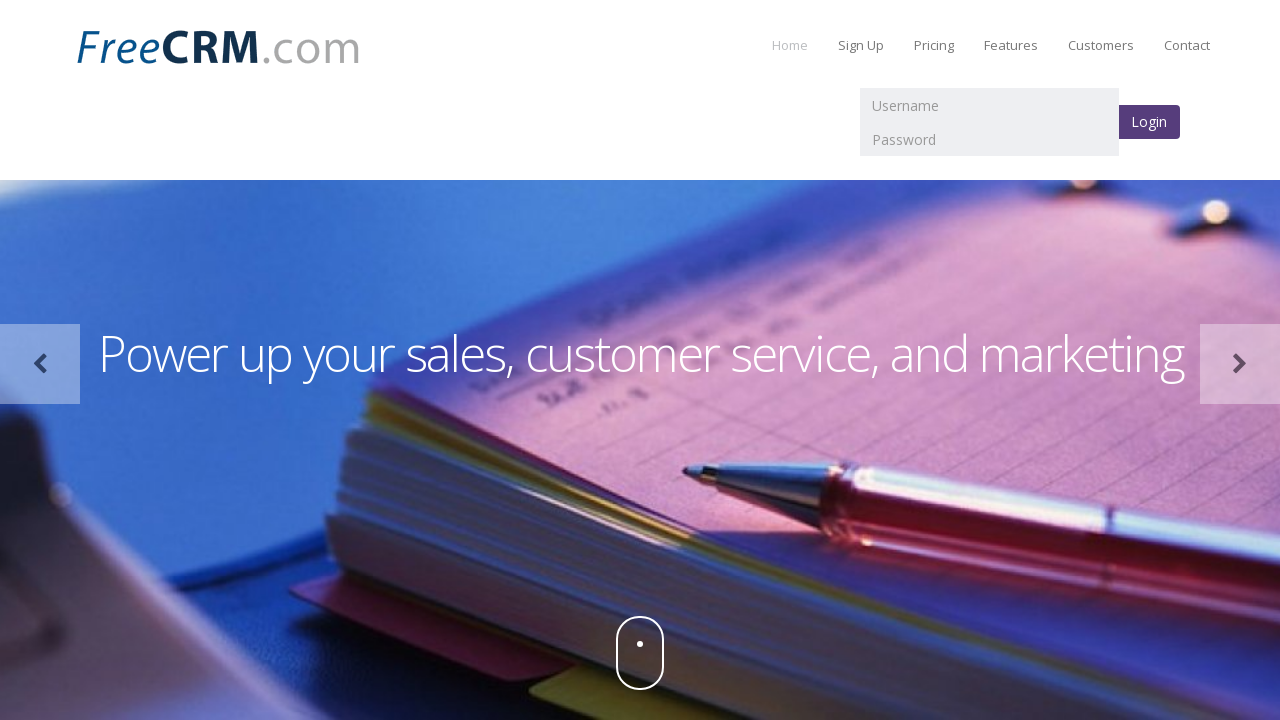

Set up dialog handler to accept alert dialogs
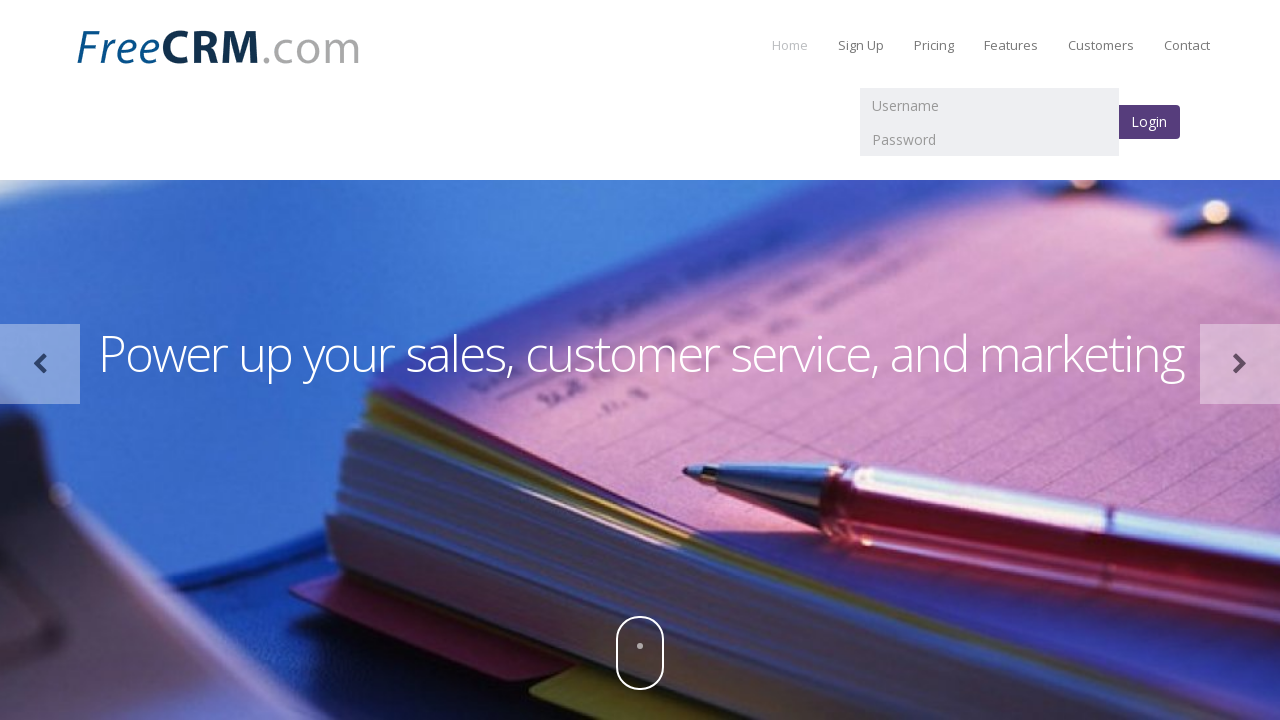

Retrieved page title using JavaScript: 'Free CRM software for customer relationship management, sales, and support.'
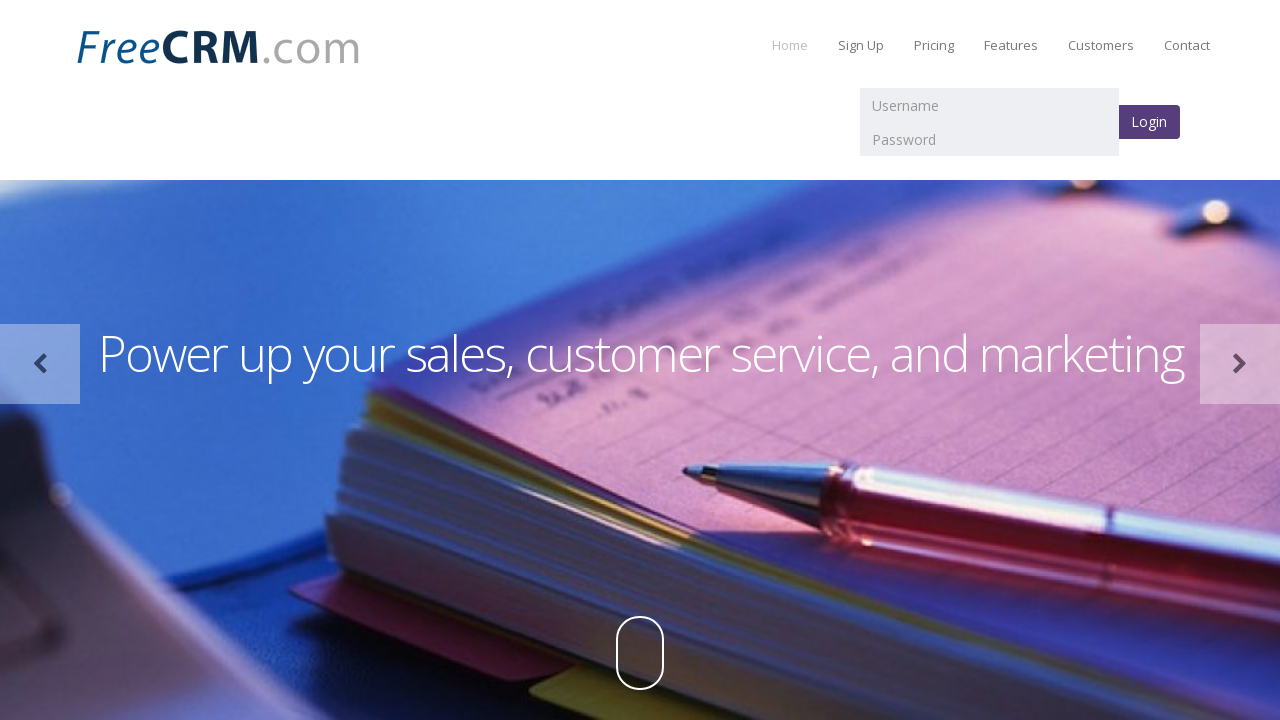

Printed page title to console: 'Free CRM software for customer relationship management, sales, and support.'
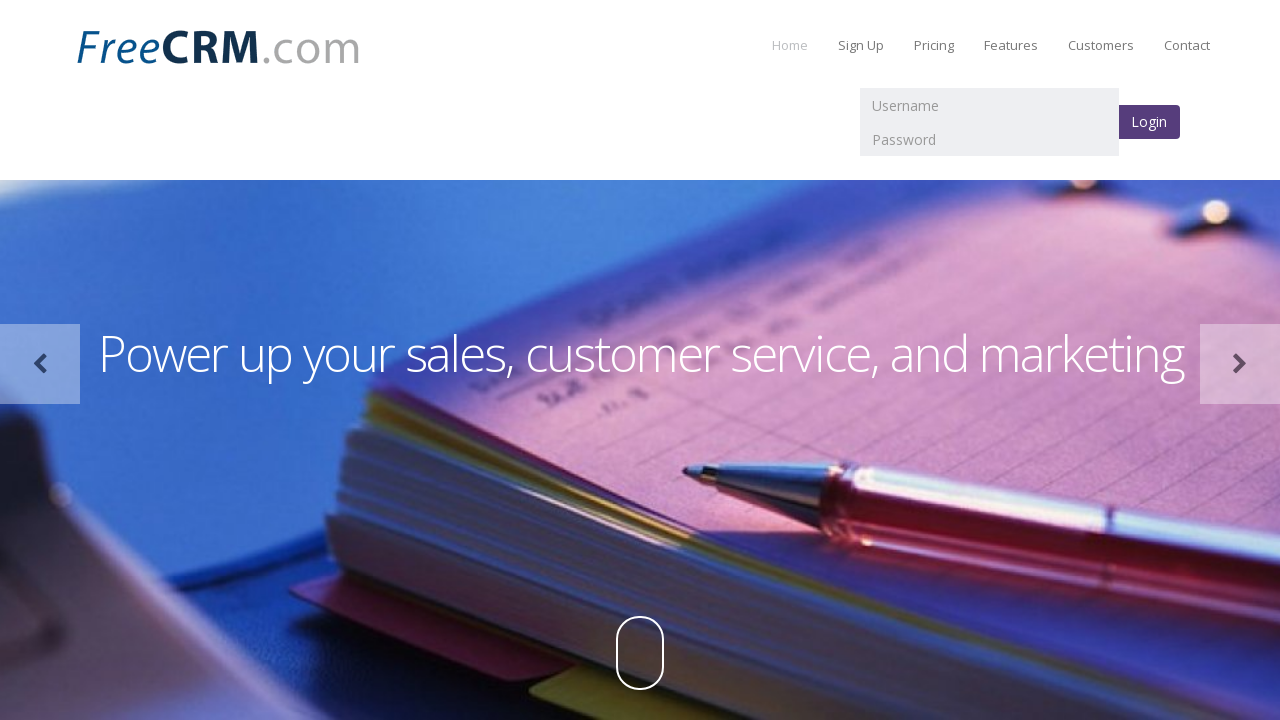

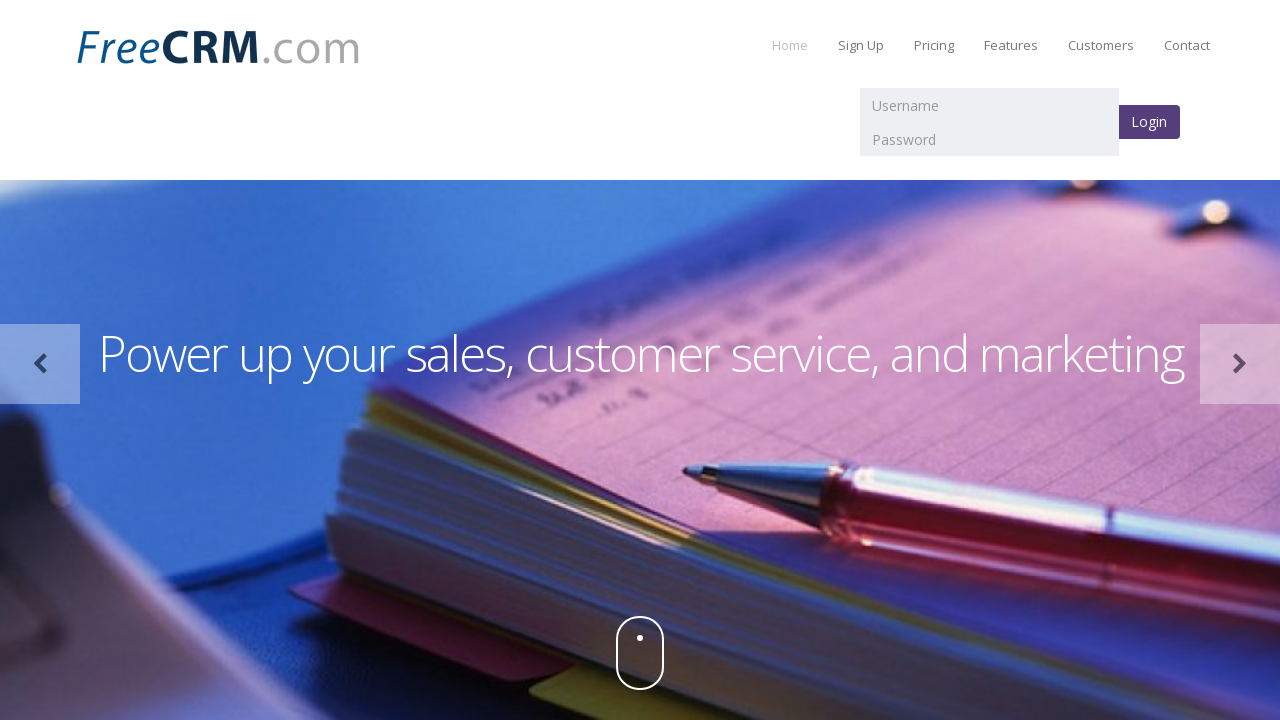